Enters only a name in the feedback form, submits it, clicks the Yes button, and verifies the thank you message includes the entered name.

Starting URL: https://kristinek.github.io/site/tasks/provide_feedback

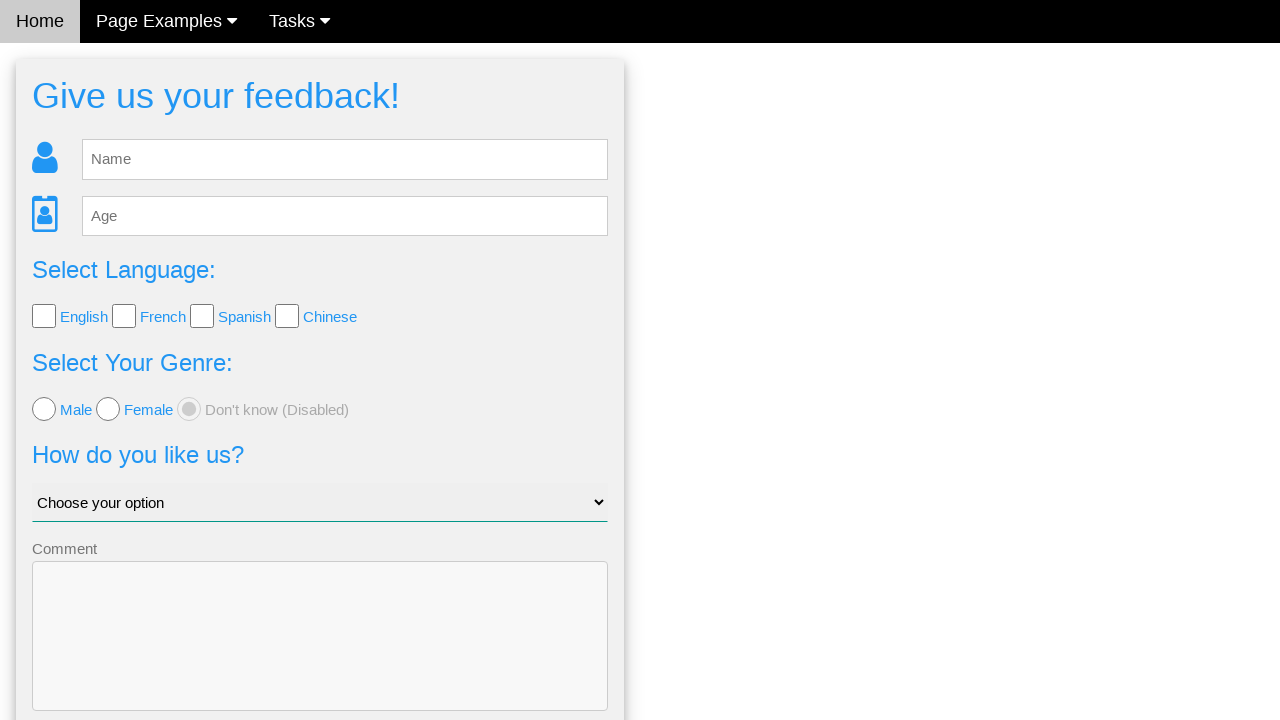

Filled name field with 'Alexandra' on #fb_name
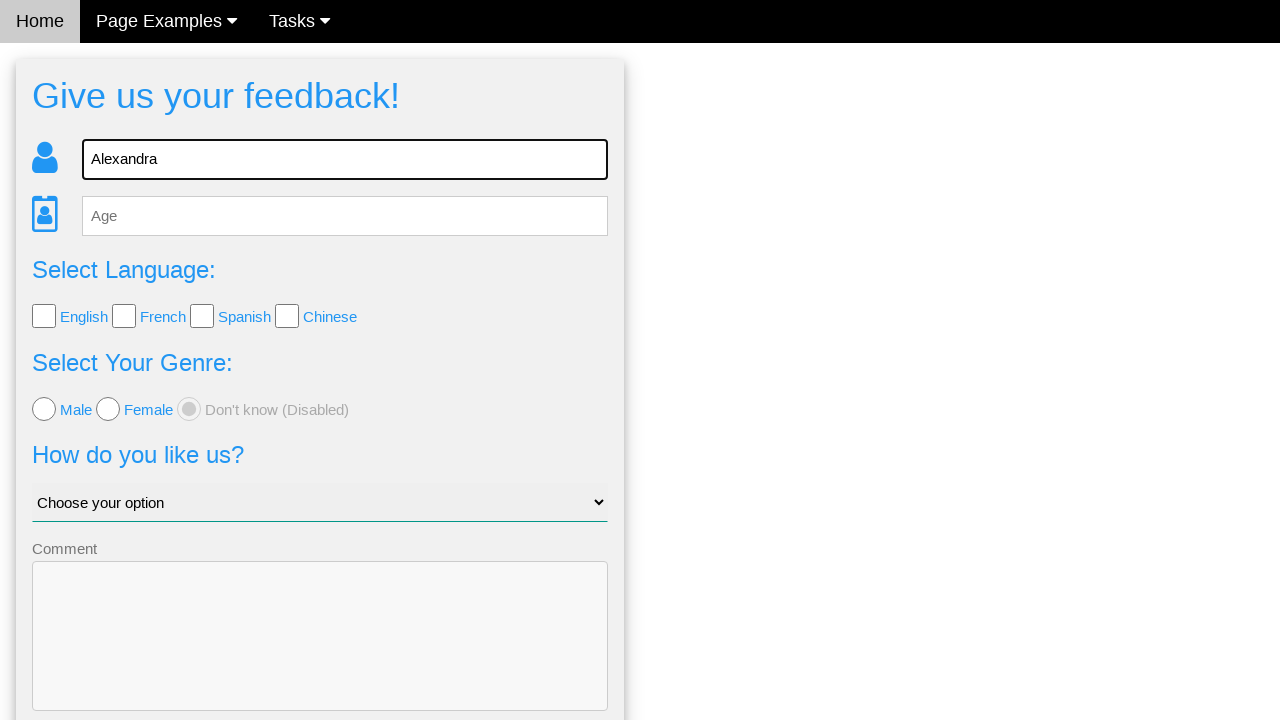

Clicked send button to submit feedback form at (320, 656) on button.w3-btn-block.w3-blue.w3-section
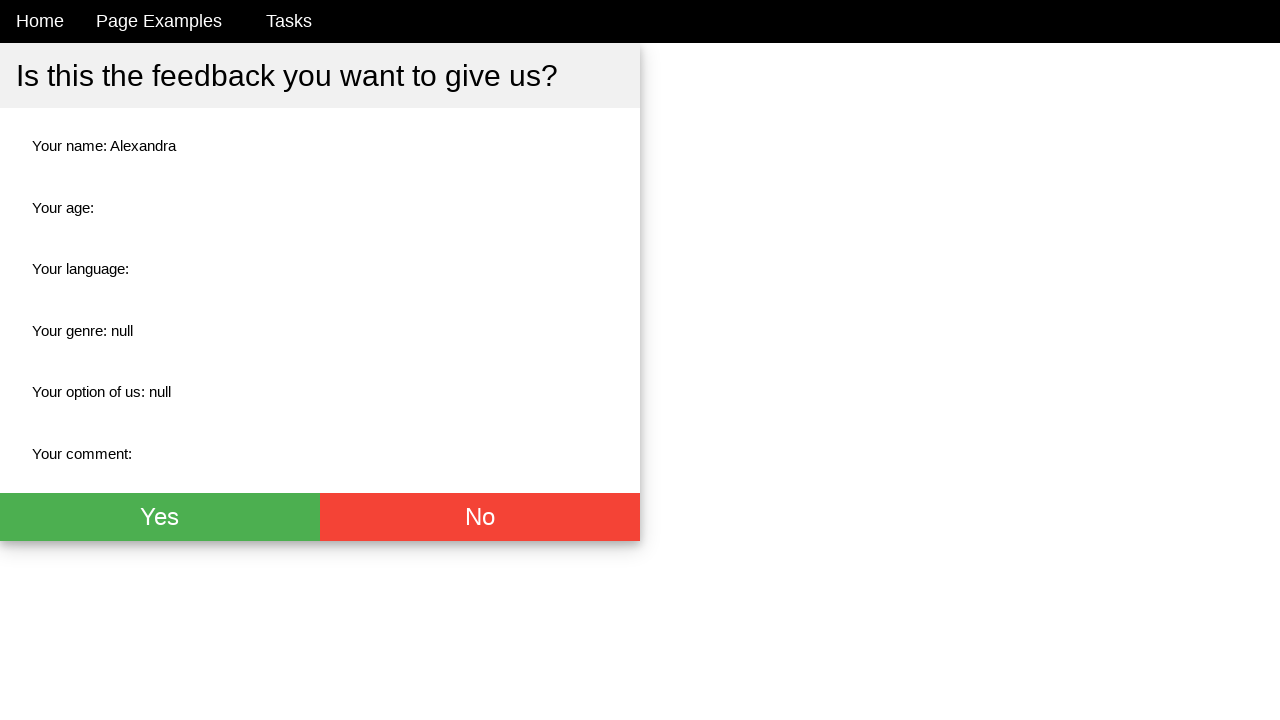

Yes button appeared on page
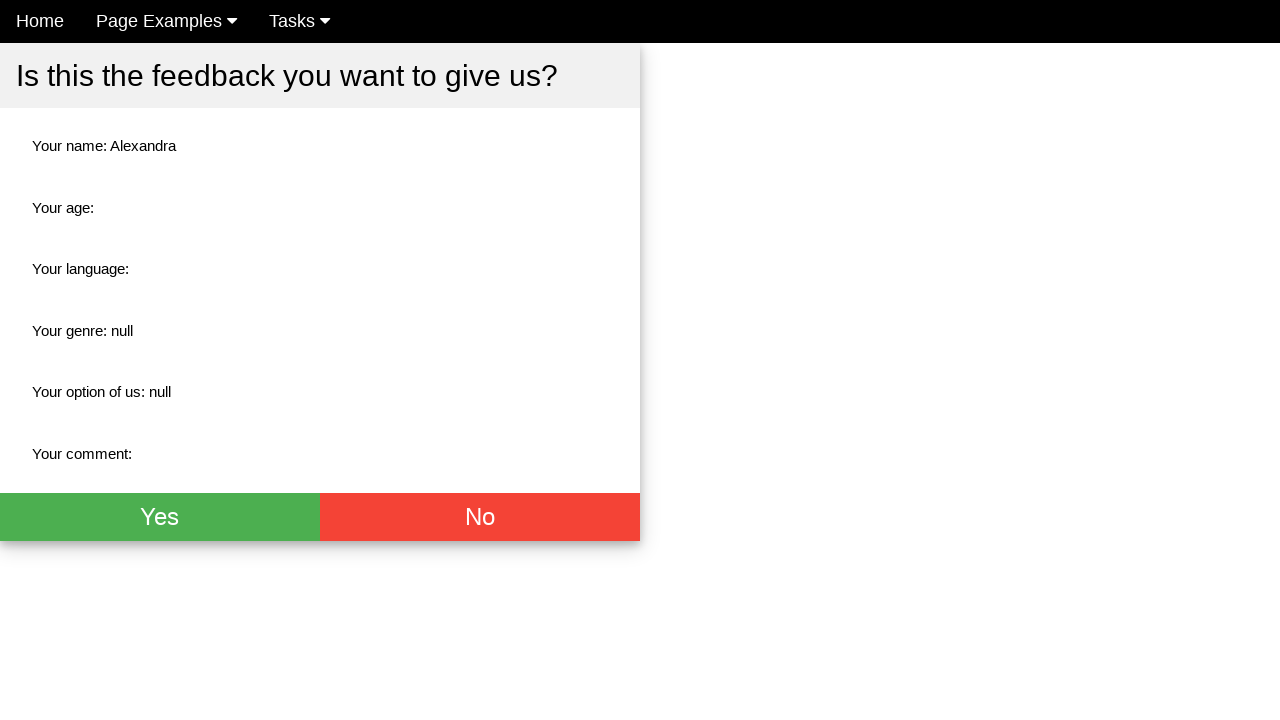

Clicked Yes button at (160, 517) on button.w3-btn.w3-green.w3-xlarge
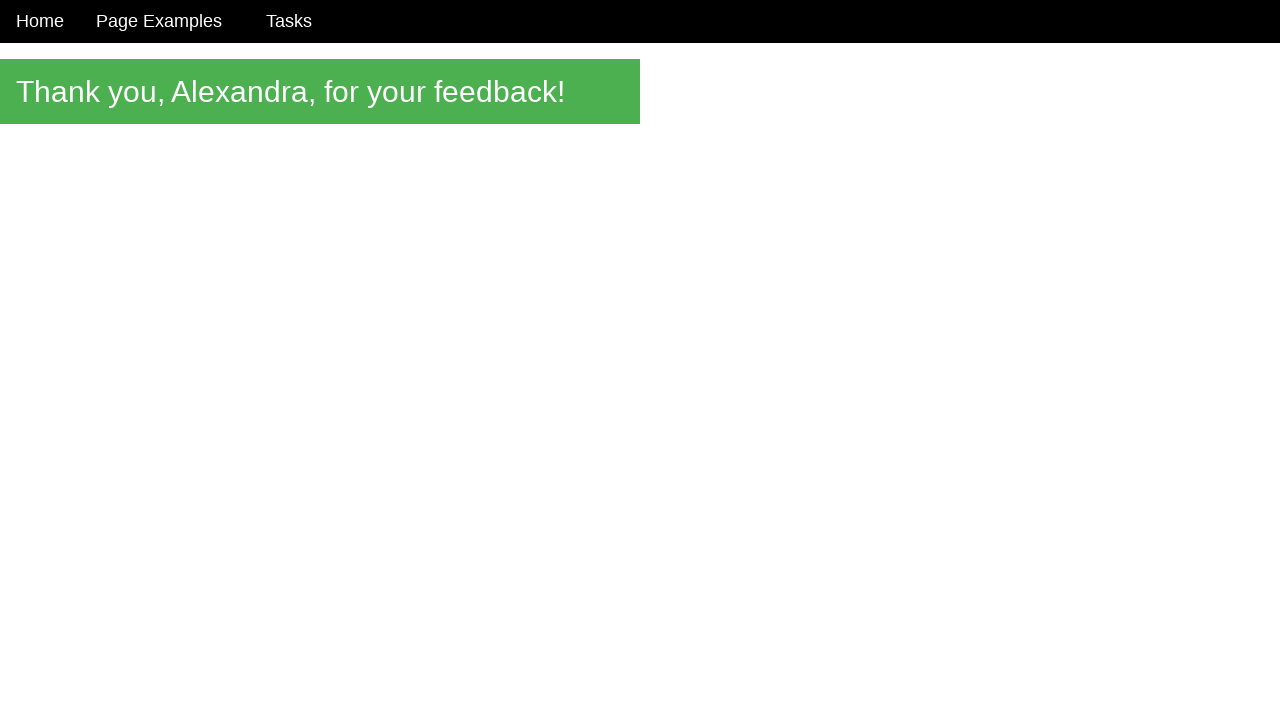

Thank you message appeared on page
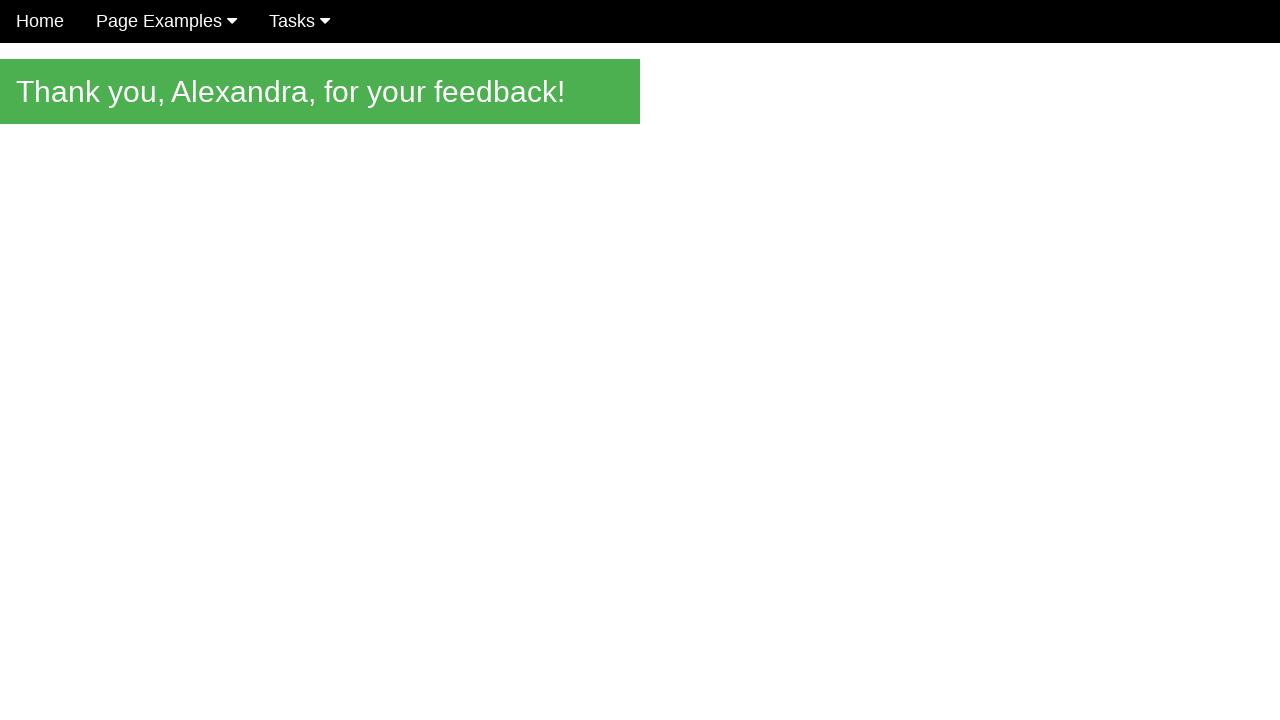

Retrieved thank you message text
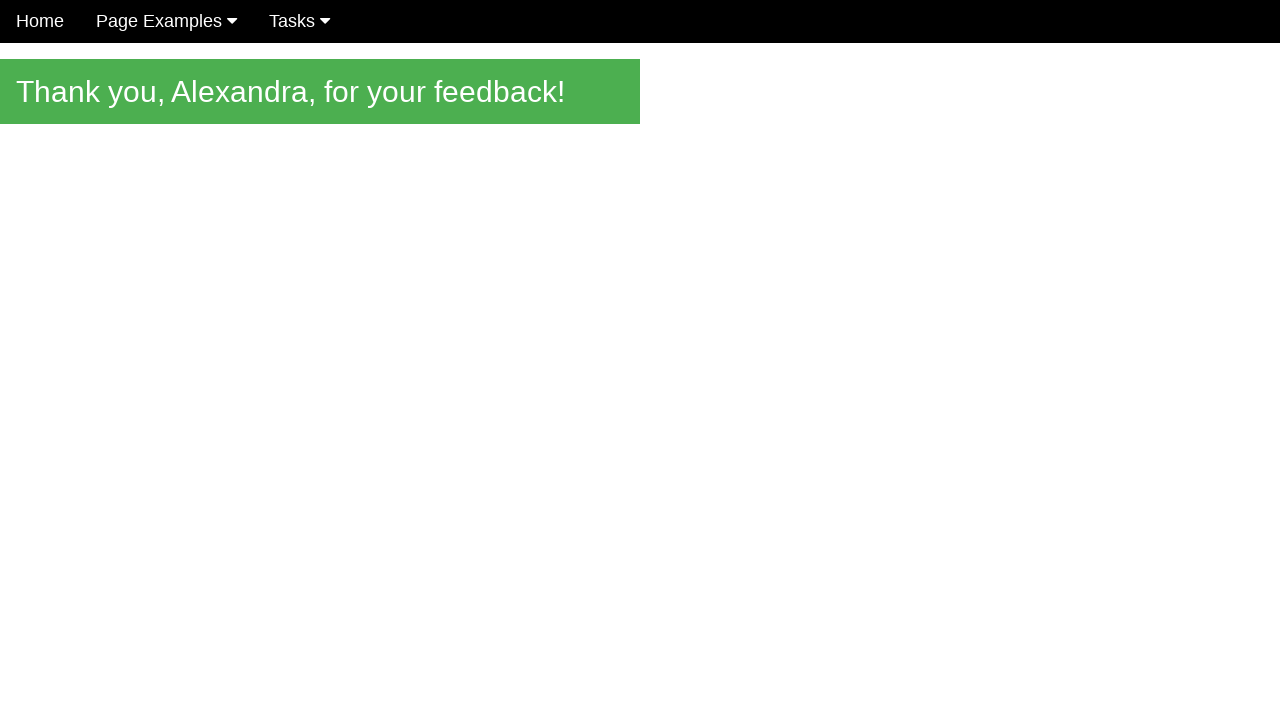

Verified thank you message contains entered name 'Alexandra'
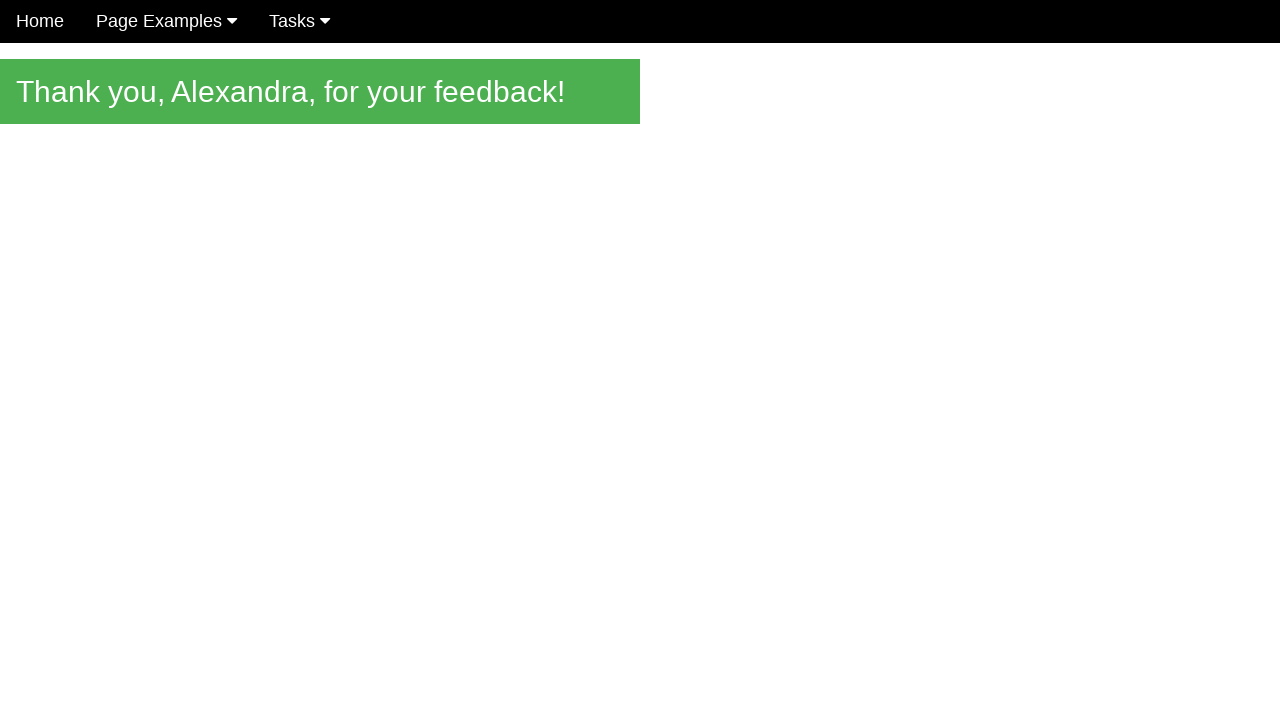

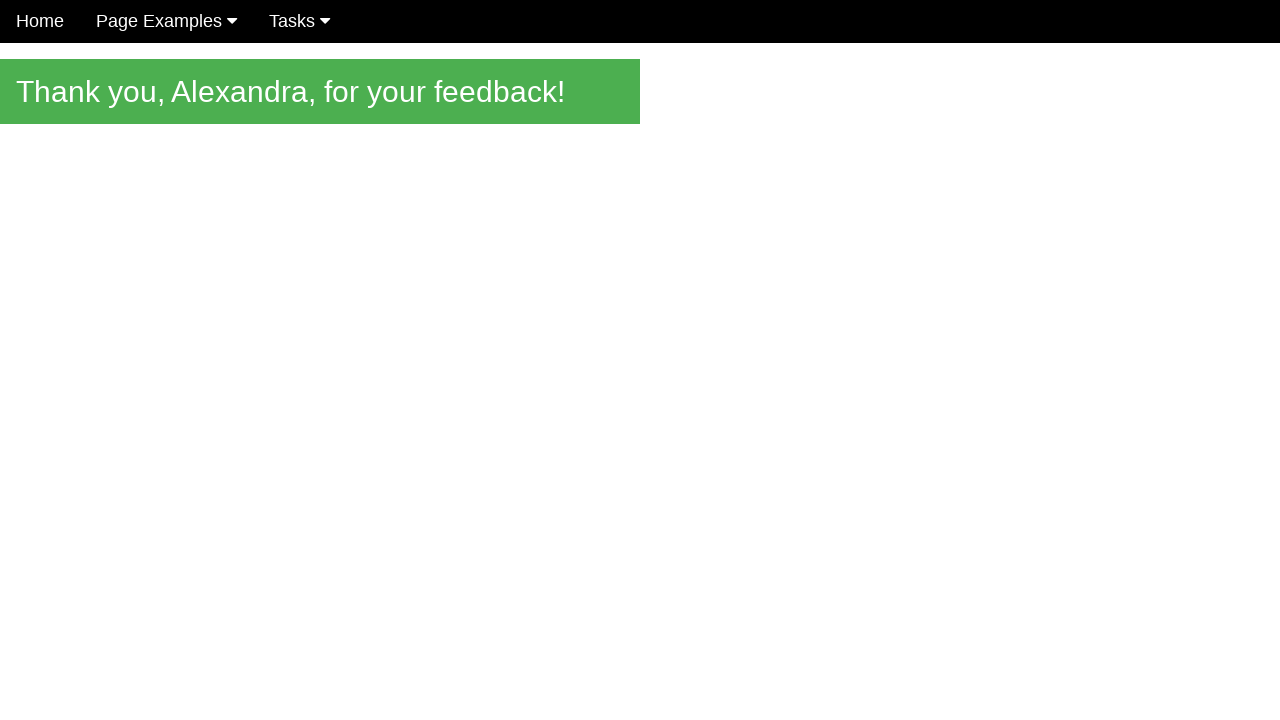